Tests JavaScript alert popup handling by clicking a button to trigger an alert and then accepting/dismissing the alert dialog

Starting URL: https://demo.automationtesting.in/Alerts.html

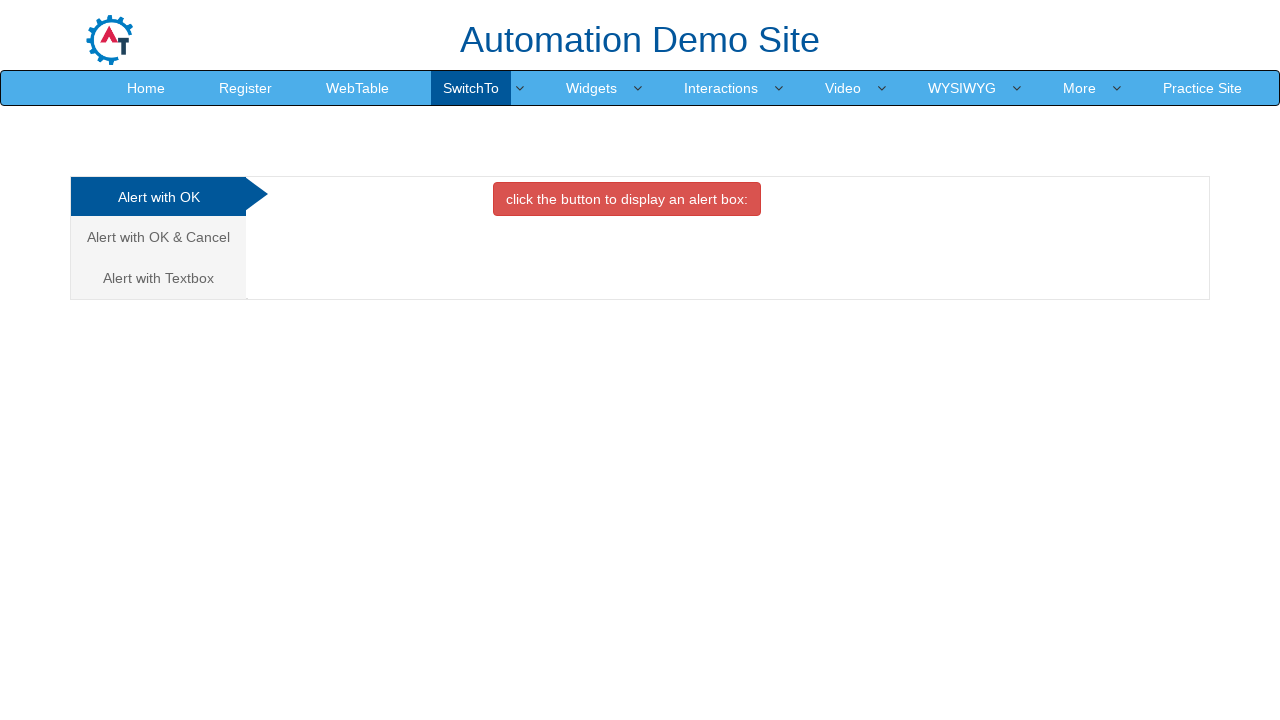

Clicked button to trigger alert popup at (627, 199) on button[onclick='alertbox()']
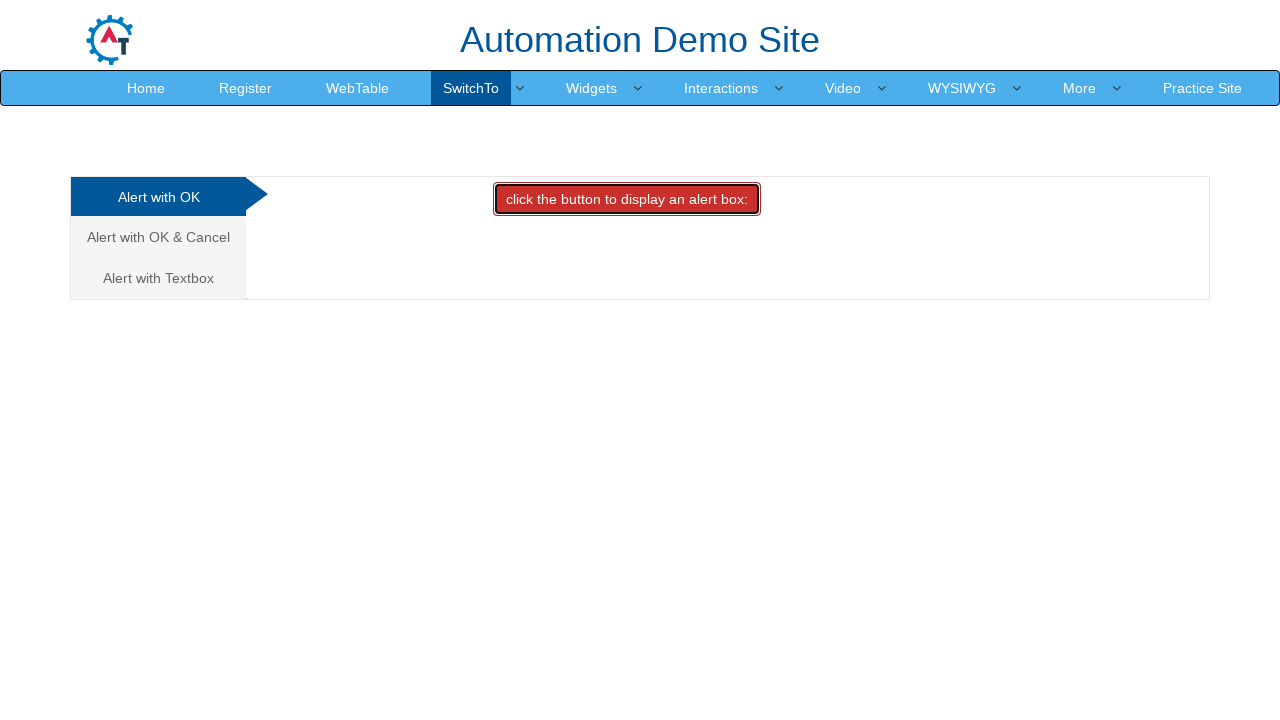

Set up dialog handler to accept alerts
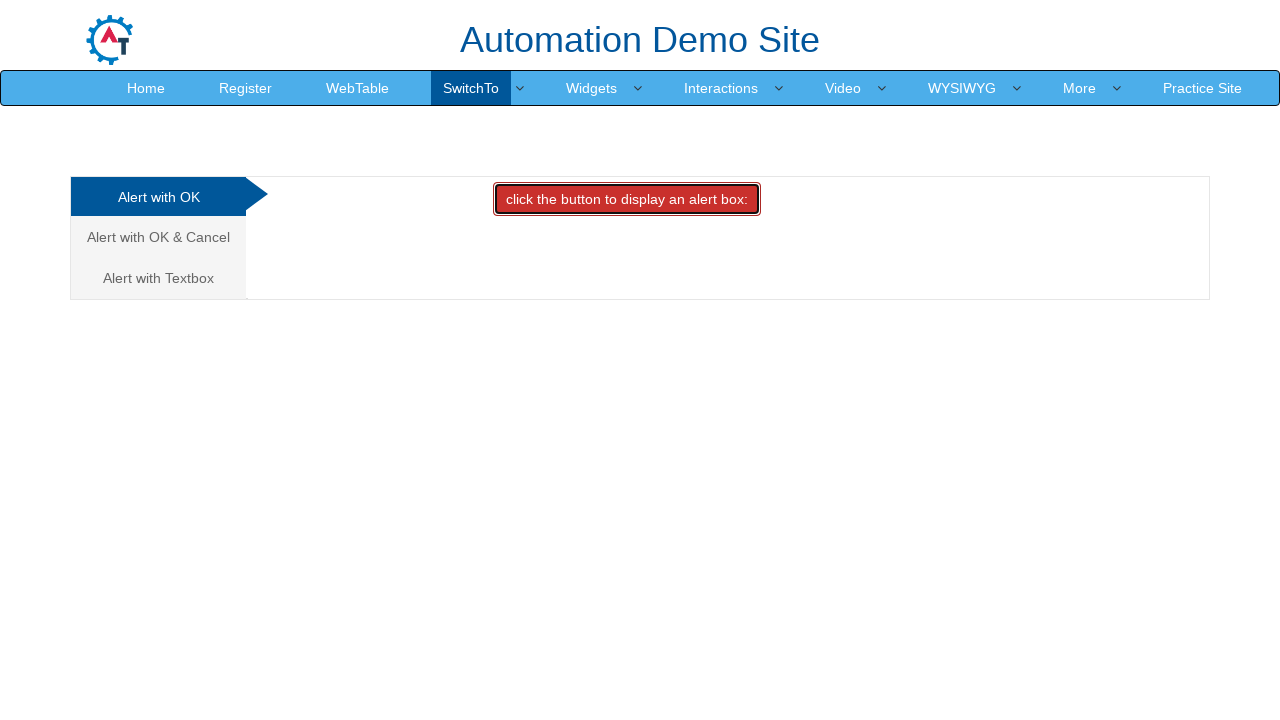

Evaluated JavaScript to initialize alert handling flag
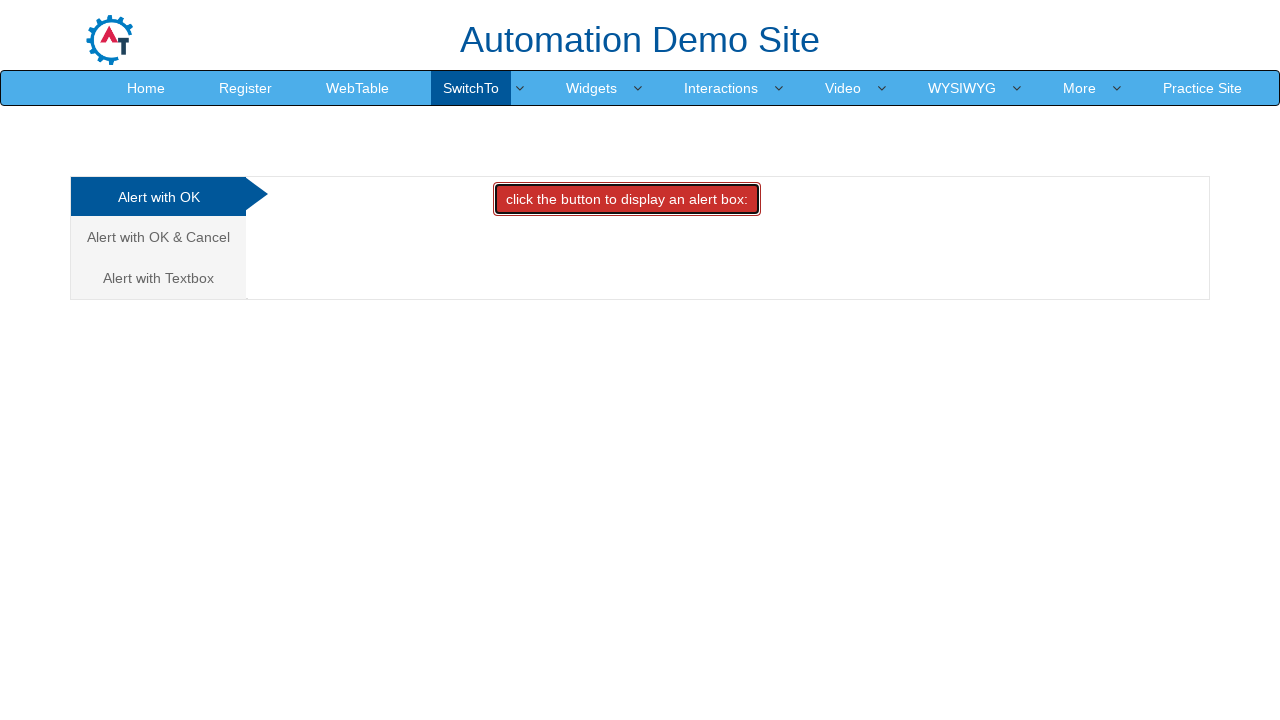

Clicked button again to trigger alert with handler ready at (627, 199) on button[onclick='alertbox()']
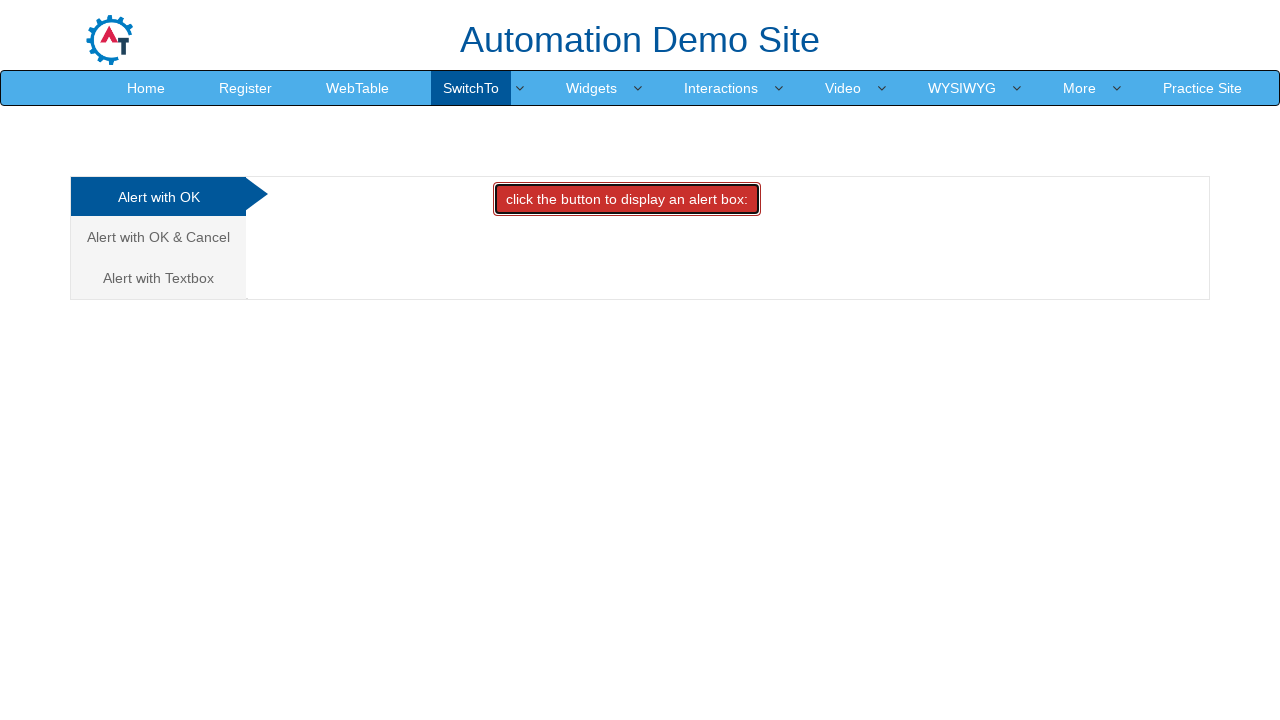

Waited 1000ms for alert to be processed
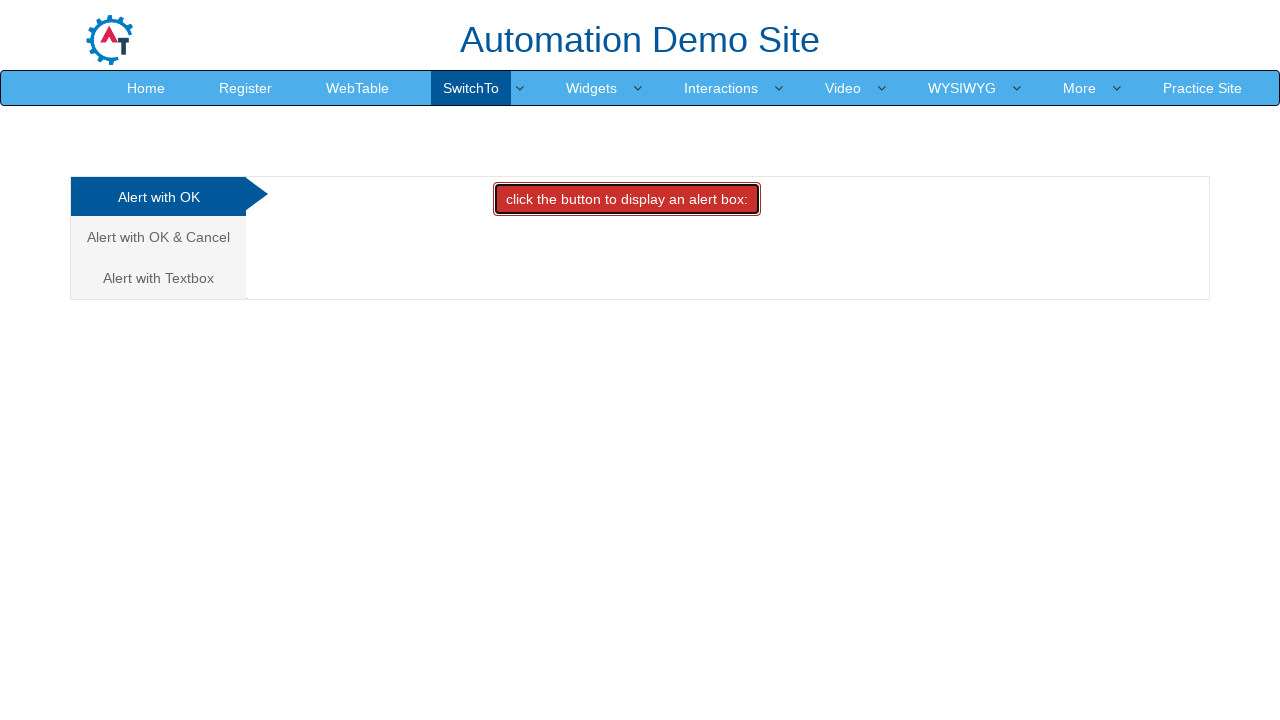

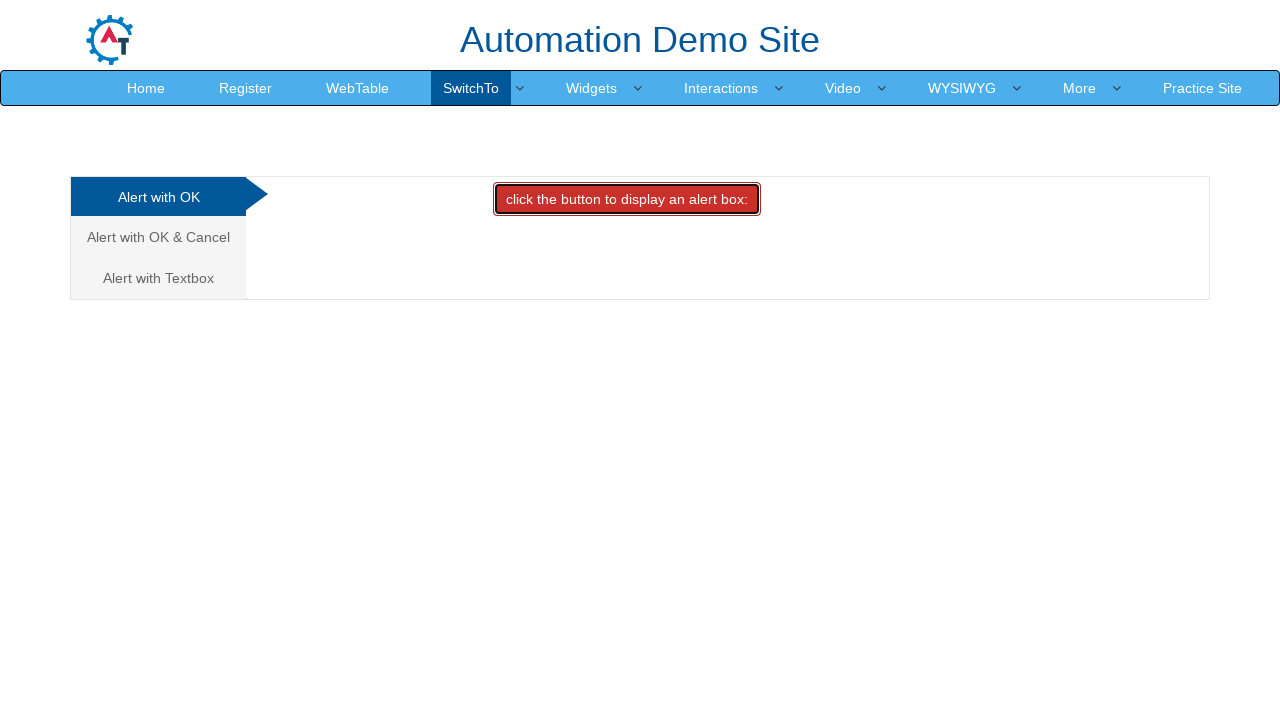